Tests sorting the "Due" column using semantic class selectors on table2 with helpful locators

Starting URL: http://the-internet.herokuapp.com/tables

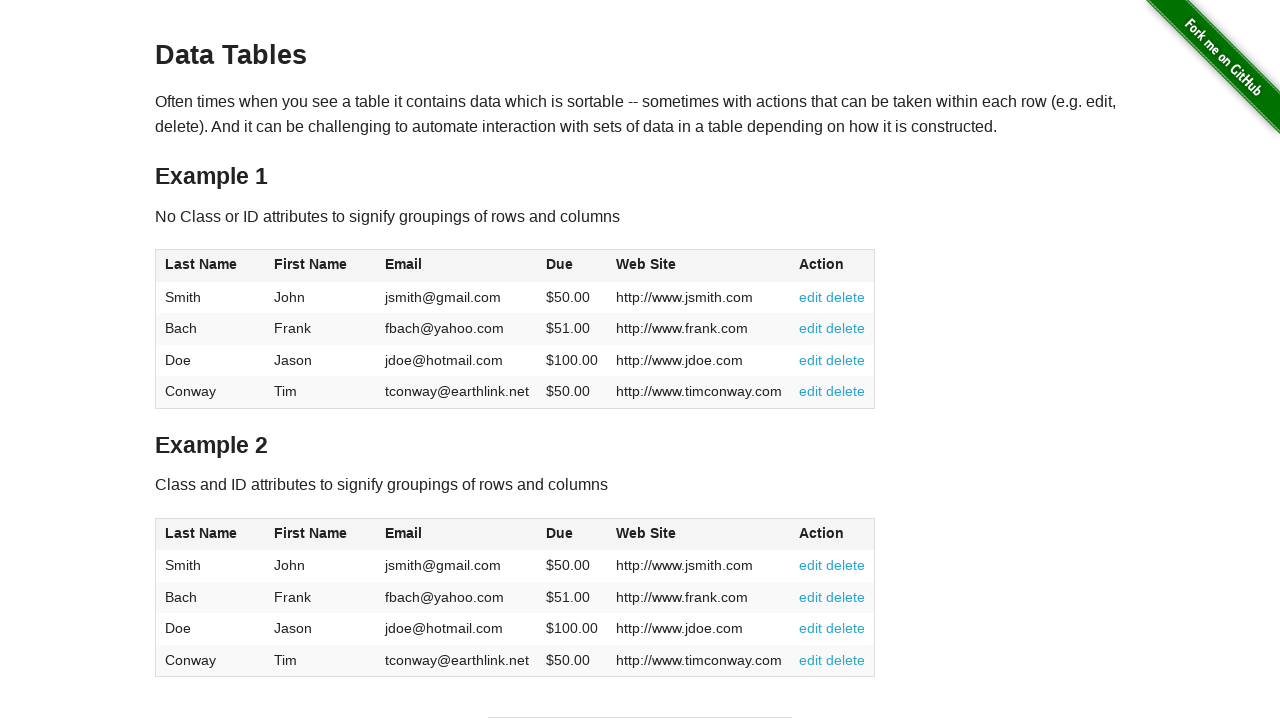

Clicked the Due column header in table2 to initiate sort at (560, 533) on #table2 thead .dues
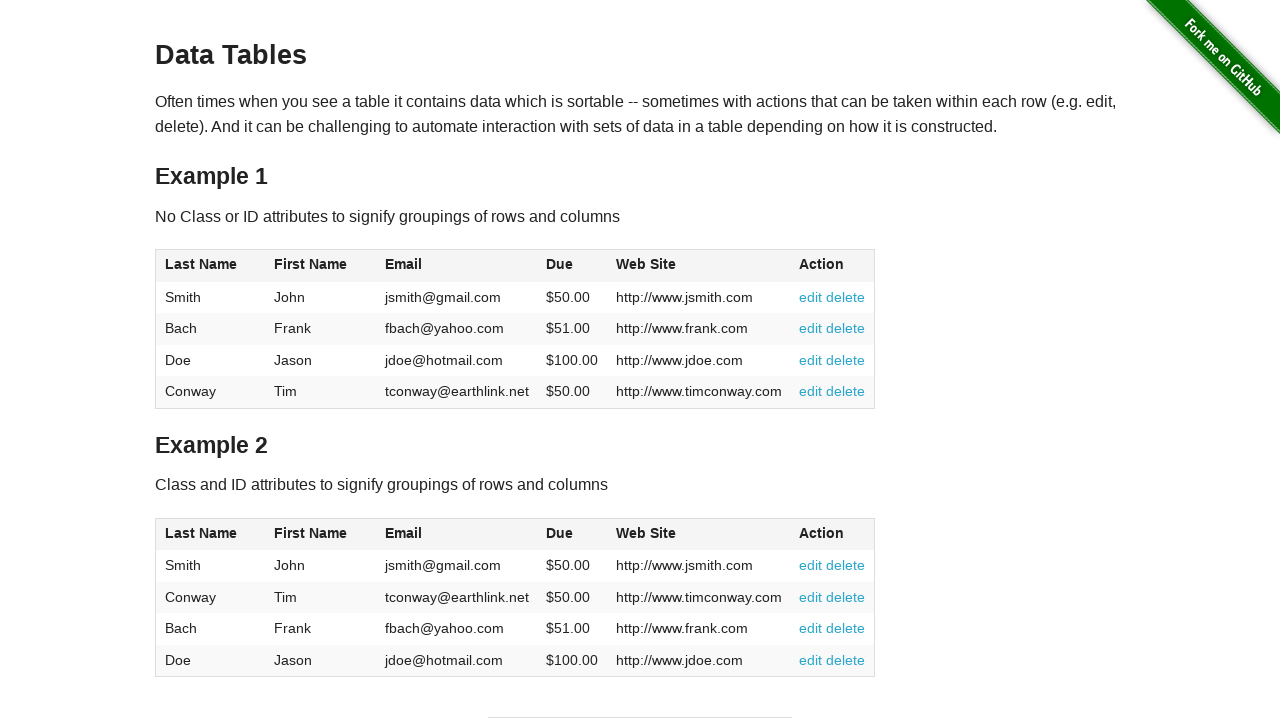

Verified that table2 Due column data loaded after sorting
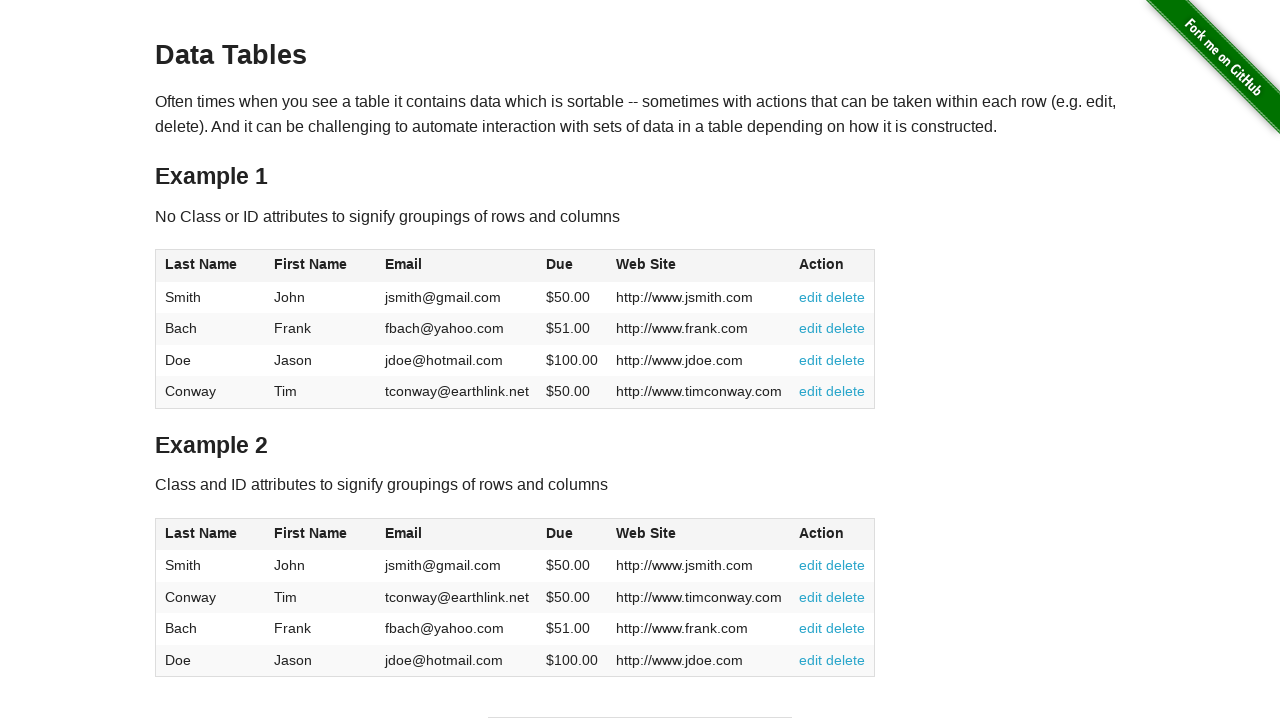

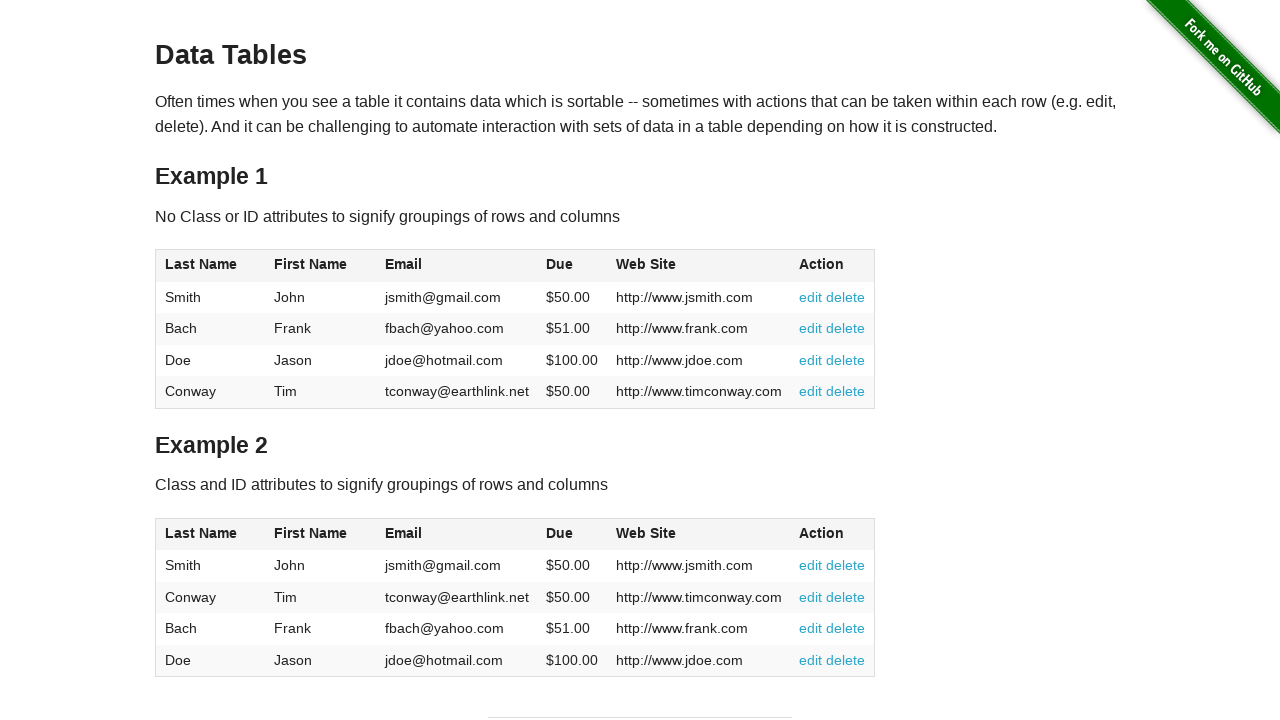